Verifies that the CATEGORIES text is displayed on the homepage

Starting URL: https://www.demoblaze.com/

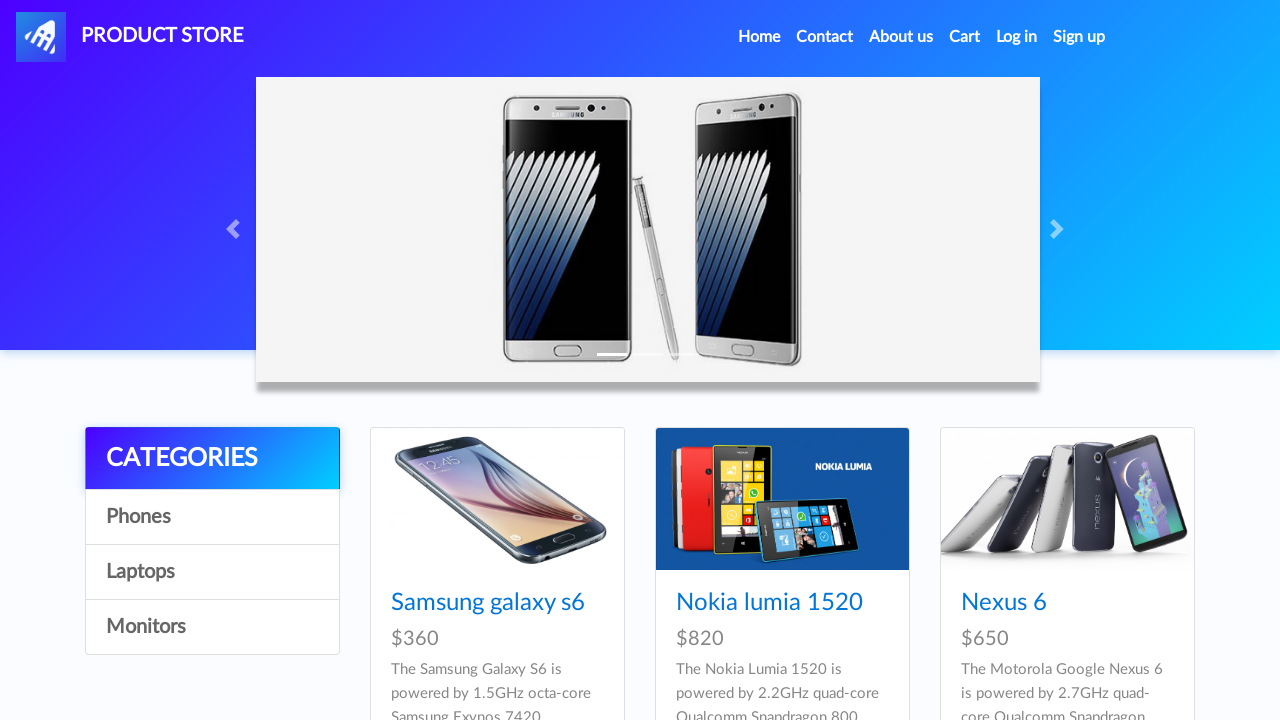

Waited for page to load (networkidle state)
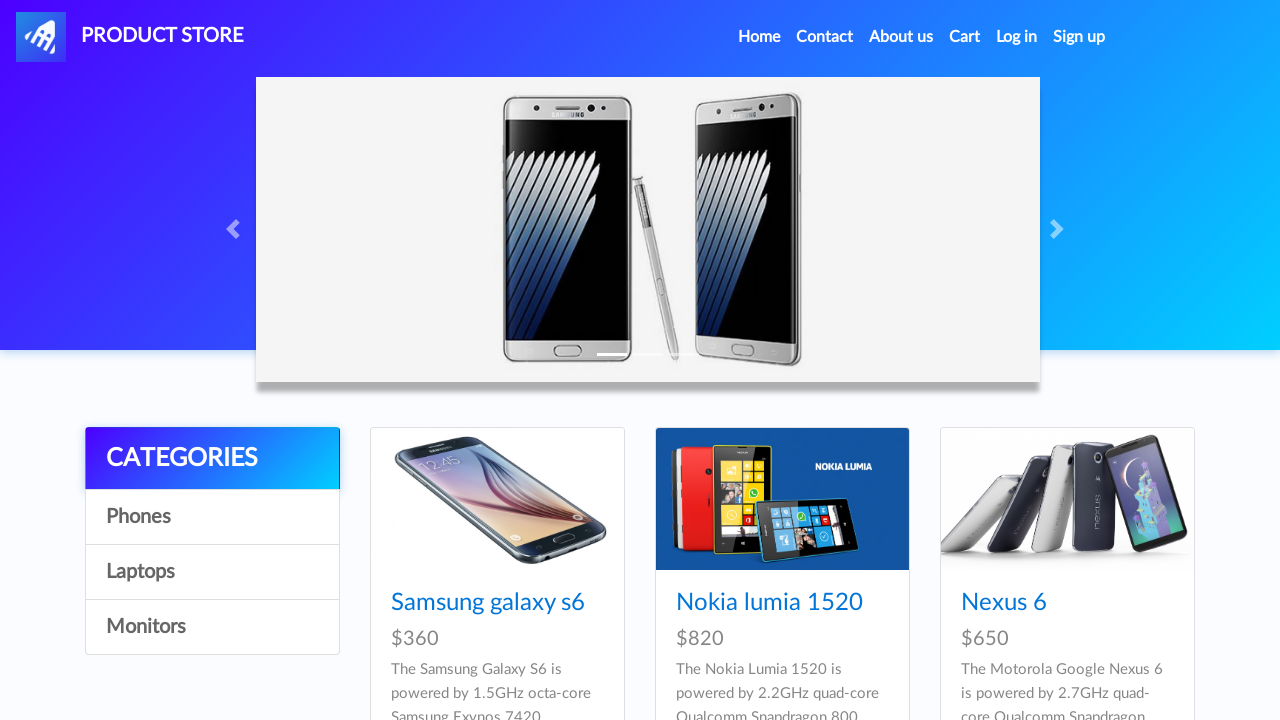

Located CATEGORIES text element
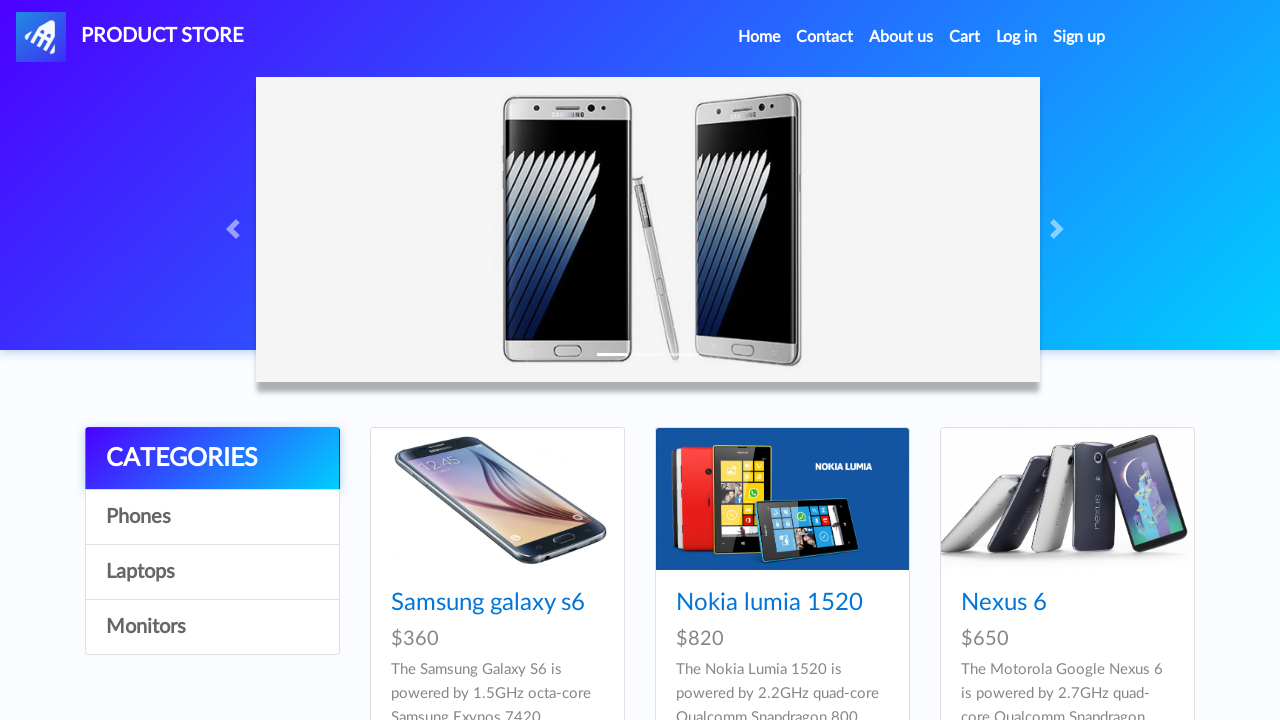

Verified that CATEGORIES text is displayed on the homepage
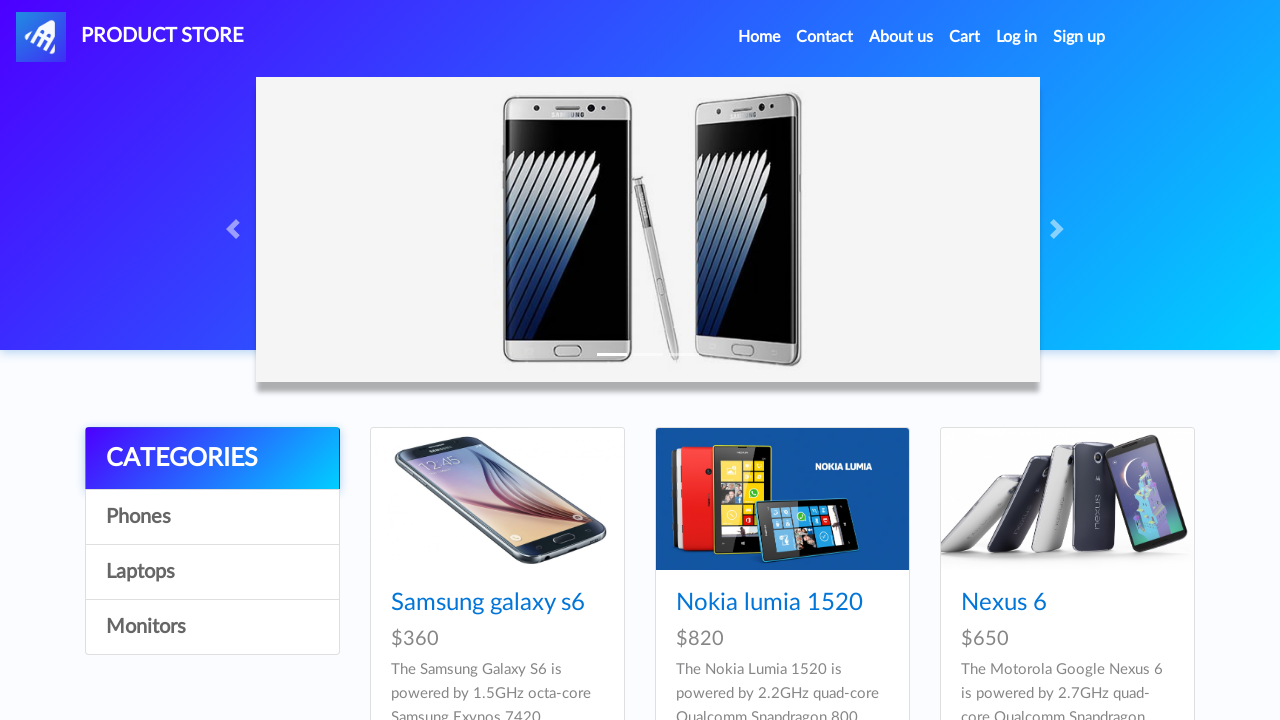

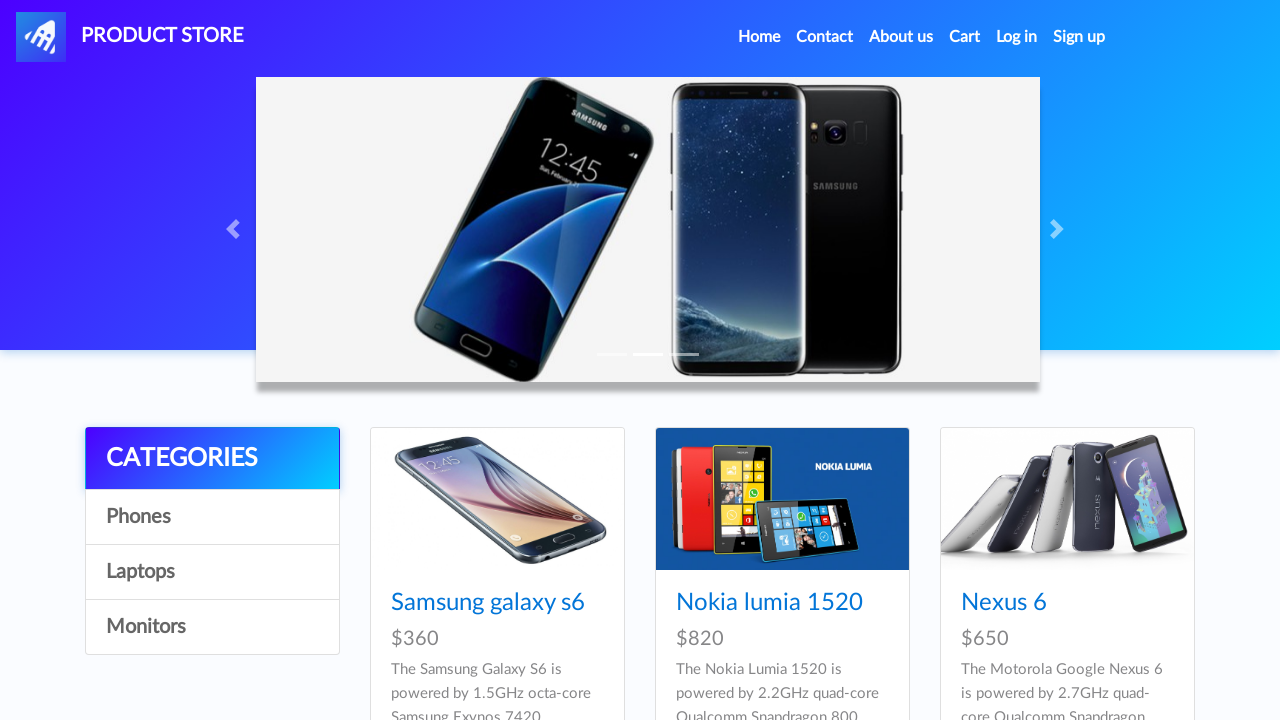